Tests multiplication with negative numbers by multiplying -4 and 2 to verify the calculator returns -8.

Starting URL: https://testsheepnz.github.io/BasicCalculator

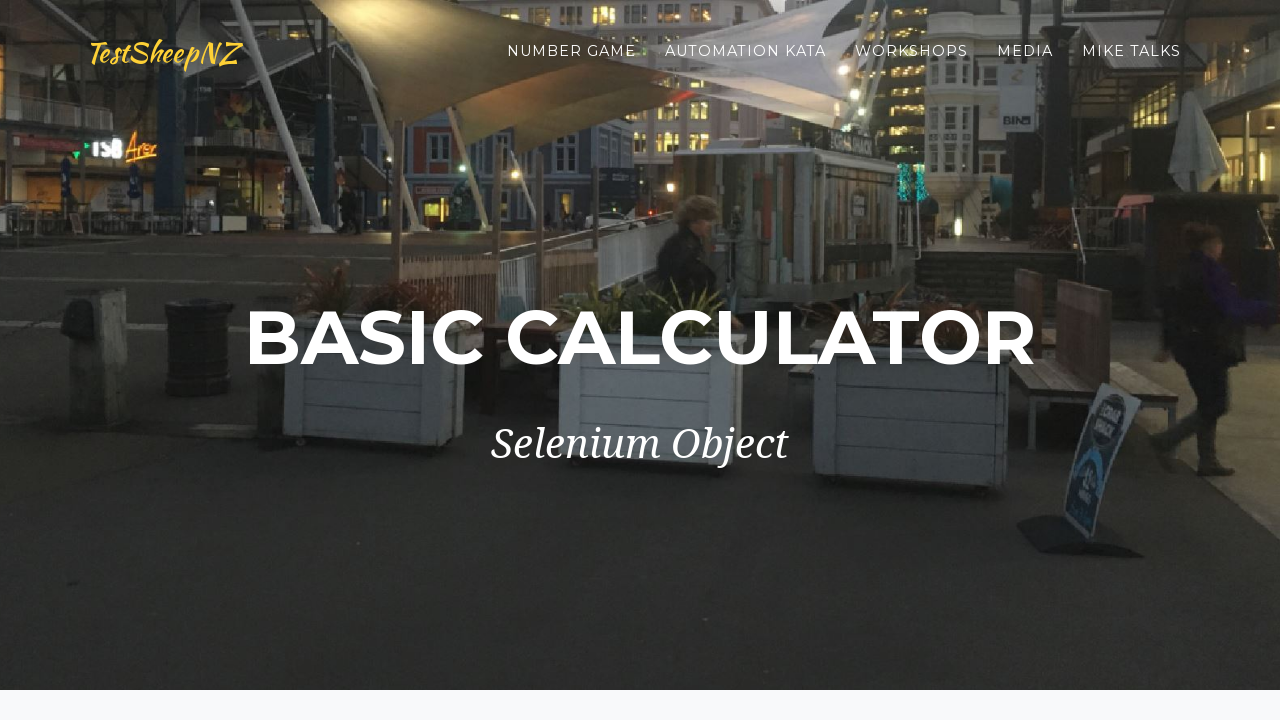

Selected 'Prototype' build version on #selectBuild
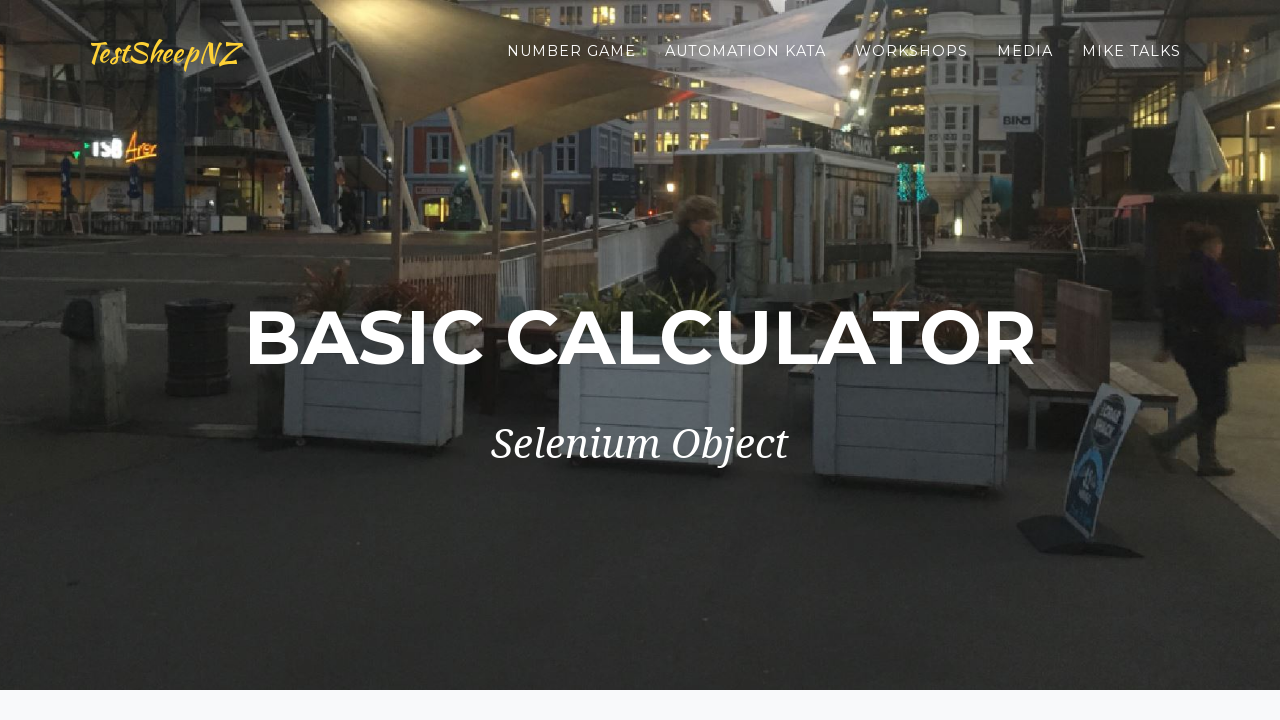

Entered -4 in first number field on #number1Field
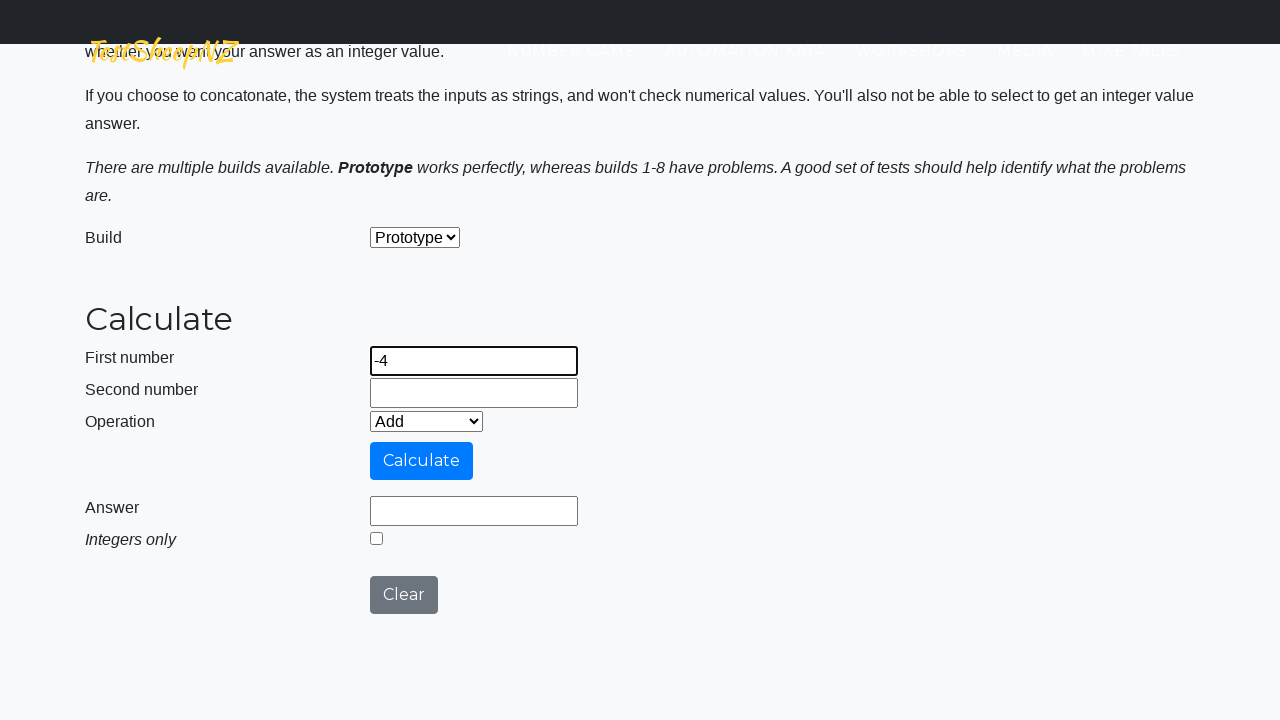

Entered 2 in second number field on #number2Field
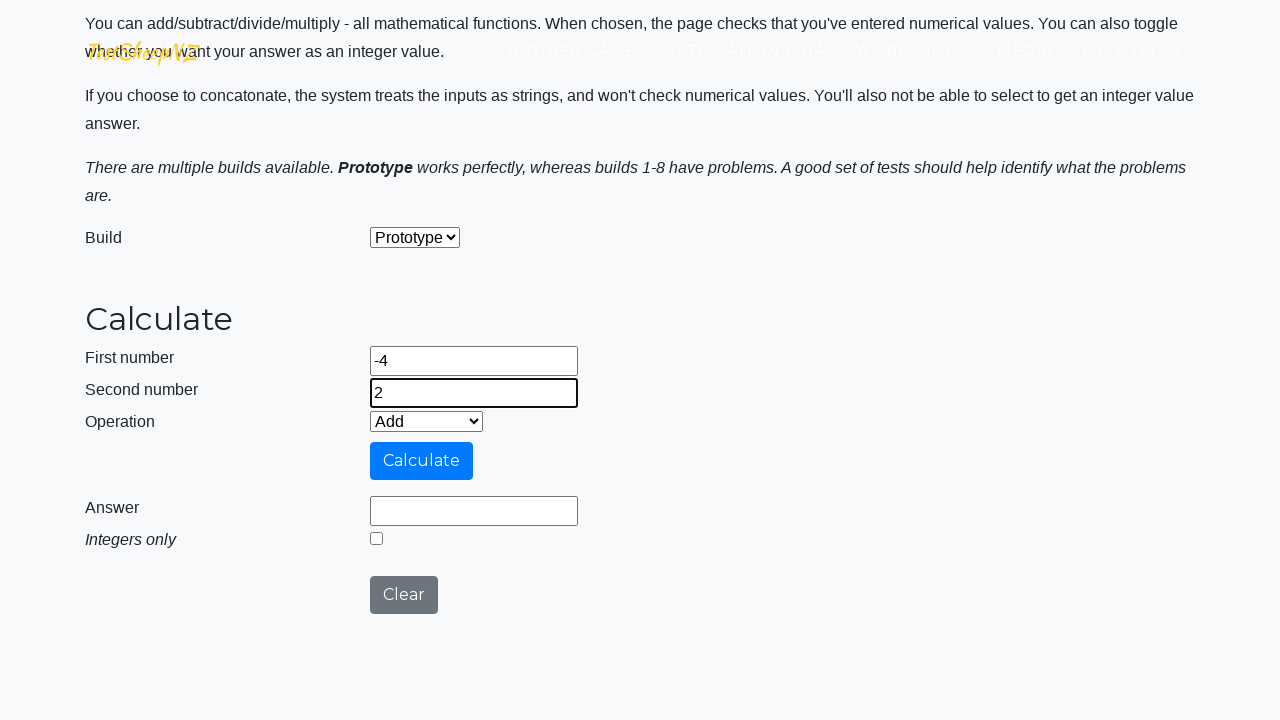

Selected 'Multiply' operation on #selectOperationDropdown
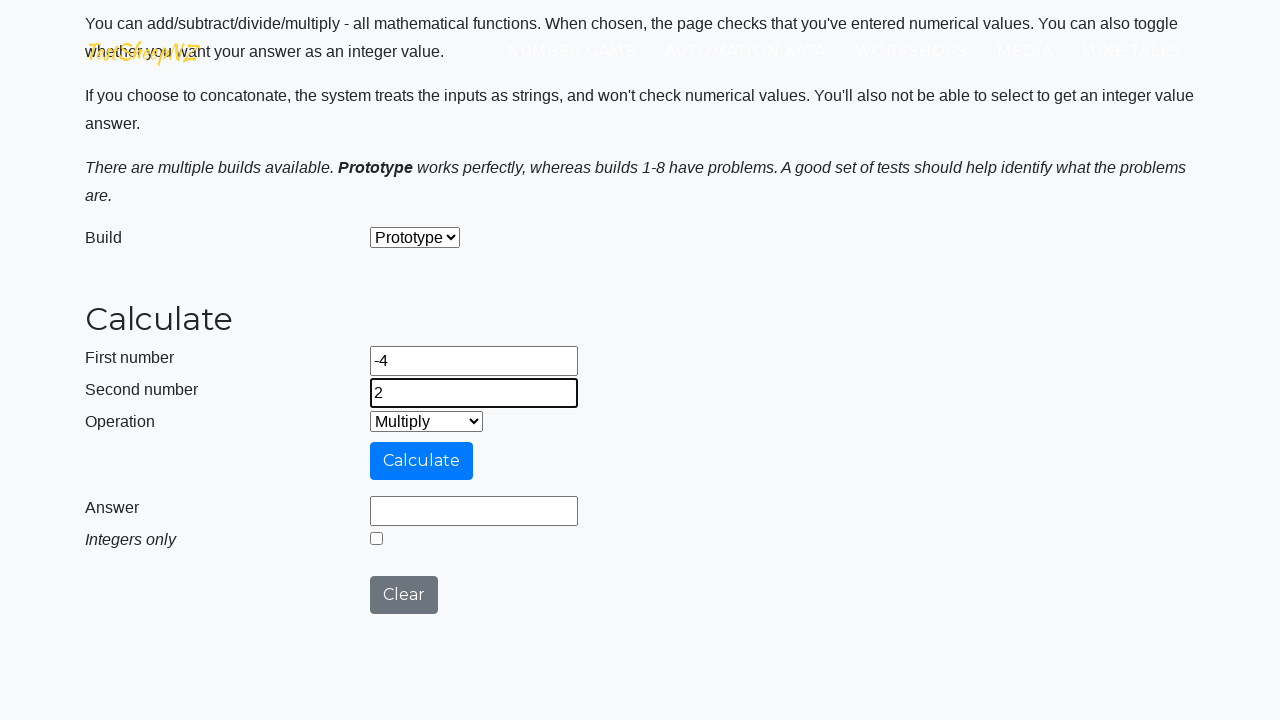

Clicked calculate button at (422, 461) on #calculateButton
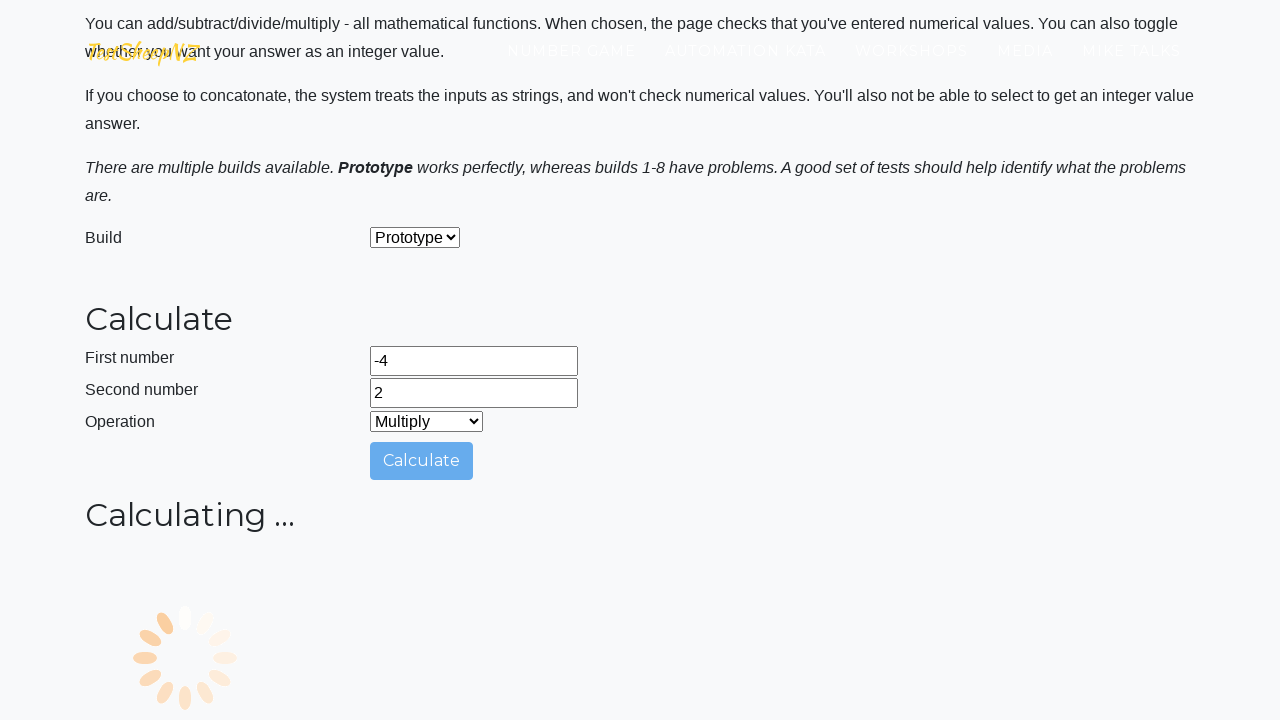

Verified answer field displays -8
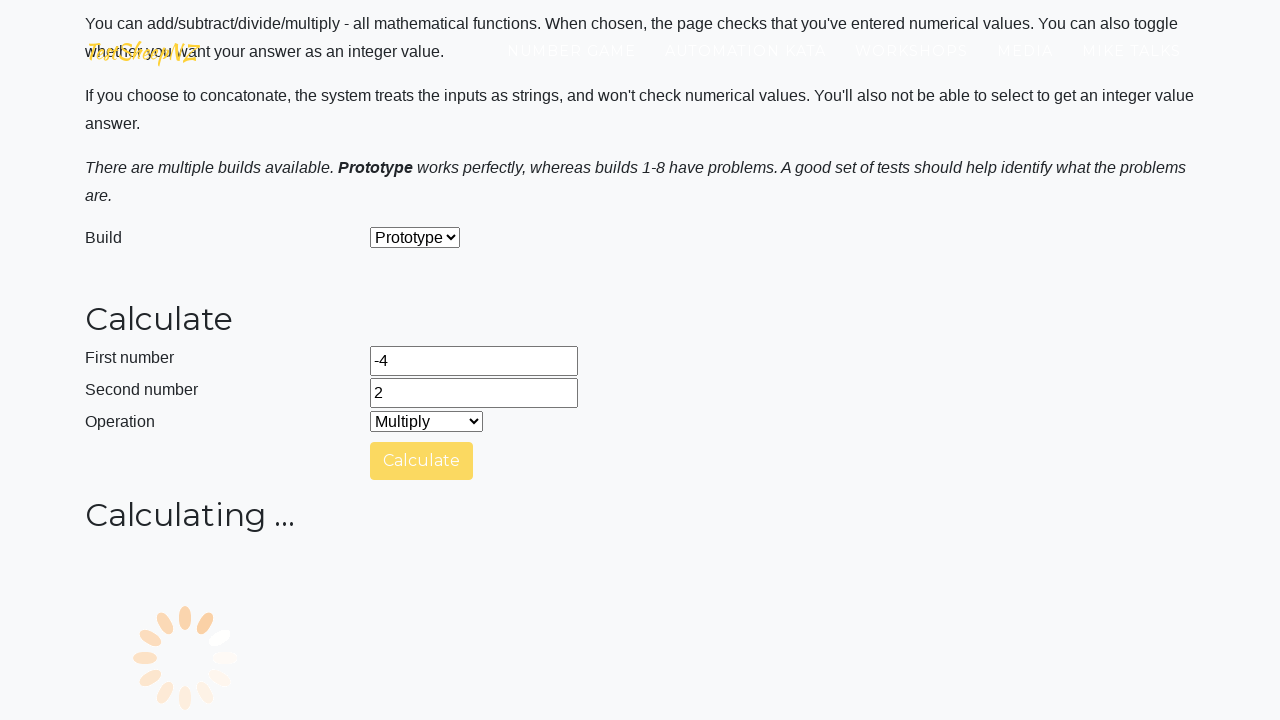

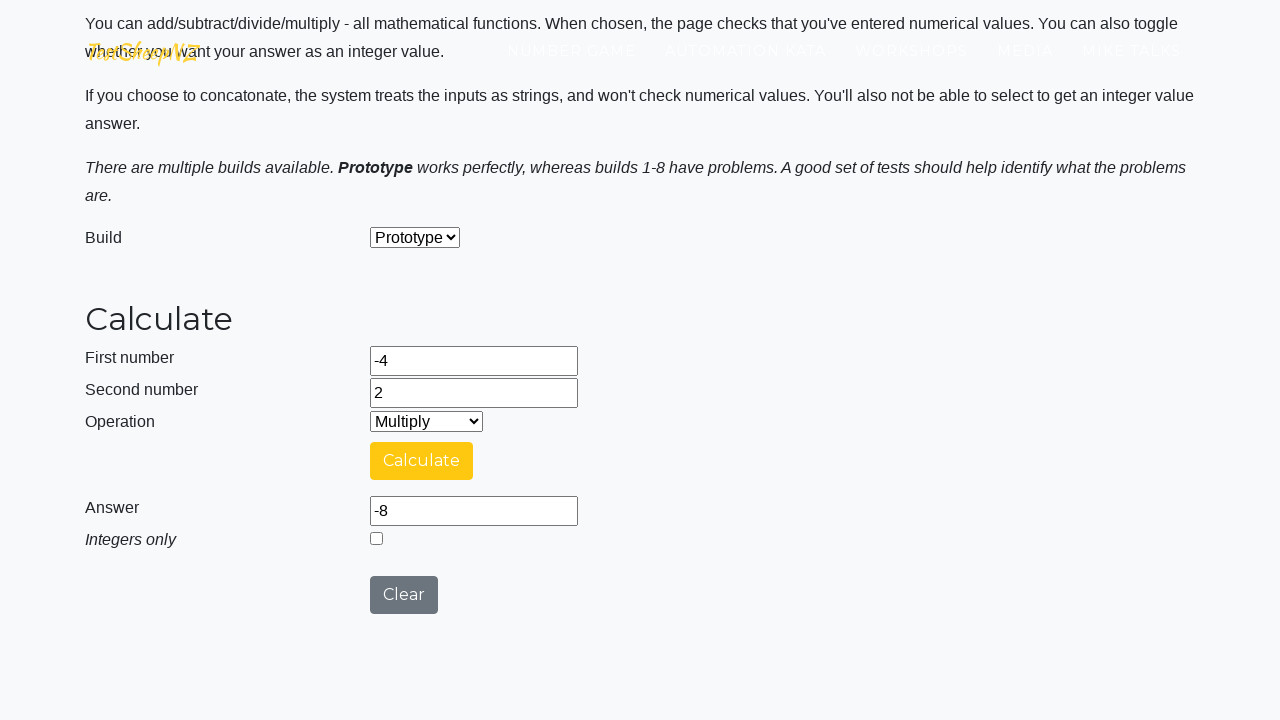